Tests a dropdown combo tree by clicking on the multi-selection input to open the dropdown, then iterating through dropdown elements to find and select "choice 6"

Starting URL: https://www.jqueryscript.net/demo/Drop-Down-Combo-Tree/

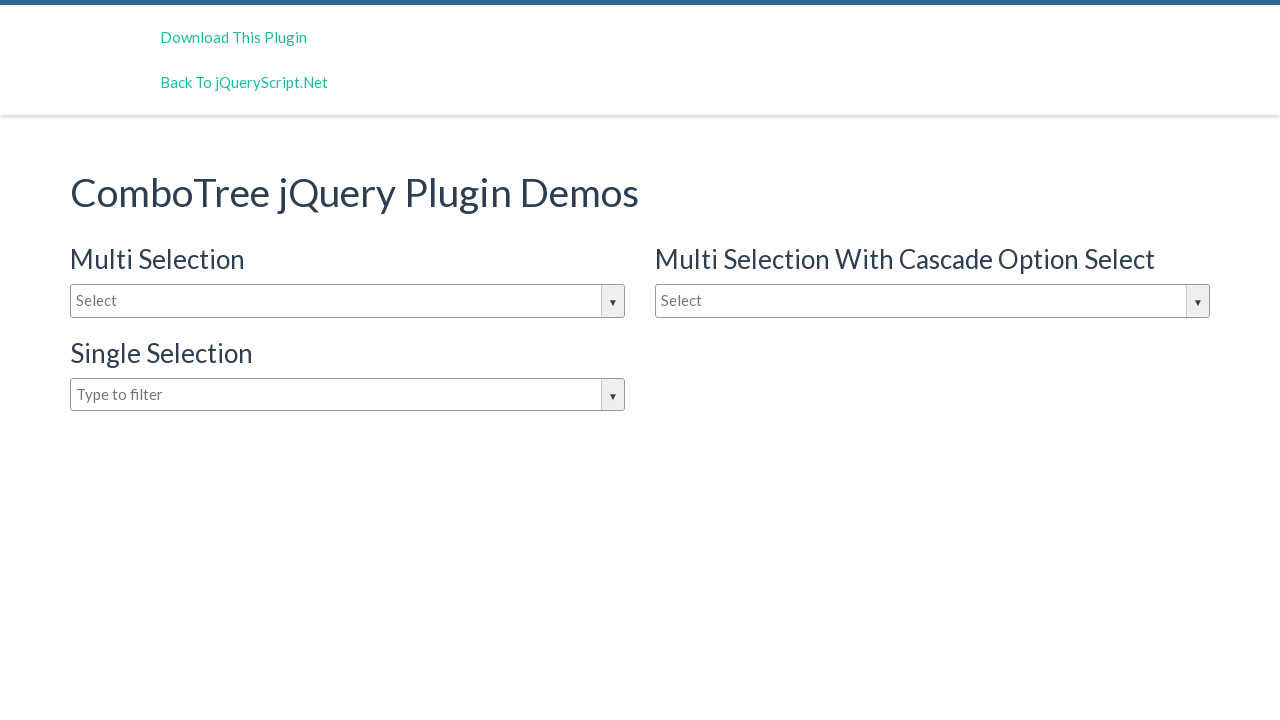

Clicked on multi-selection dropdown input to open dropdown at (348, 301) on input#justAnInputBox
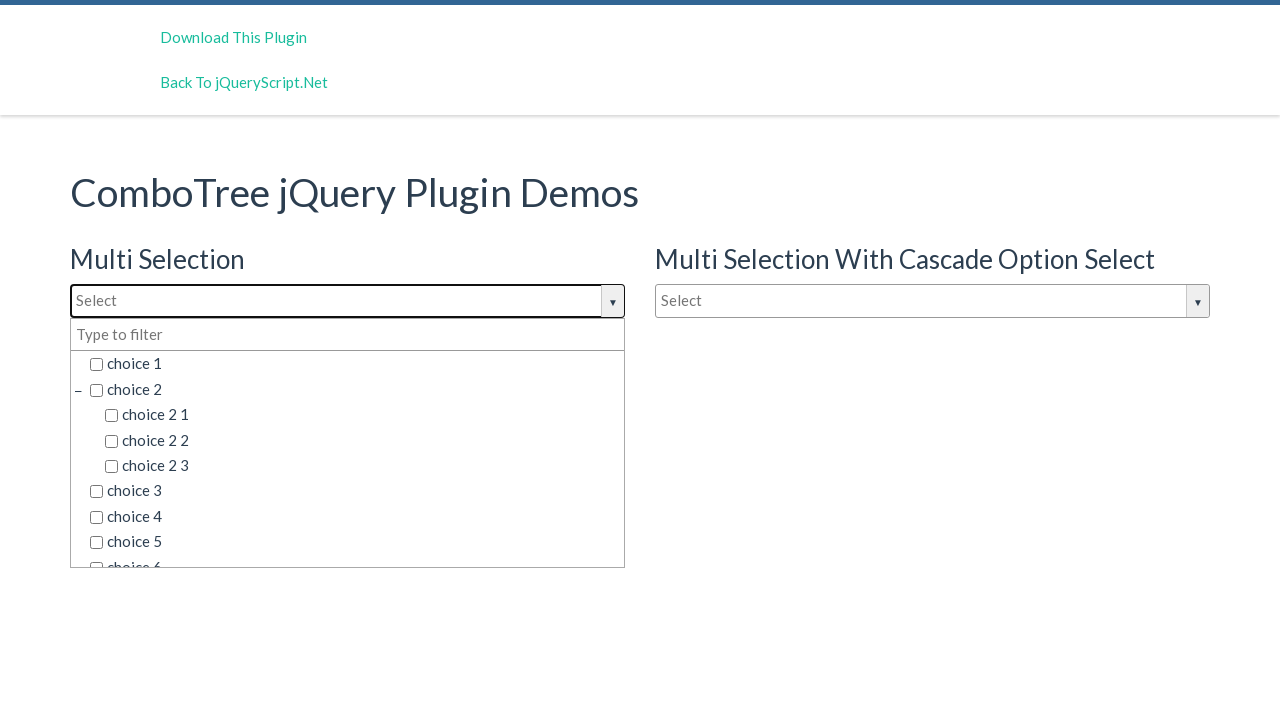

Dropdown elements loaded and visible
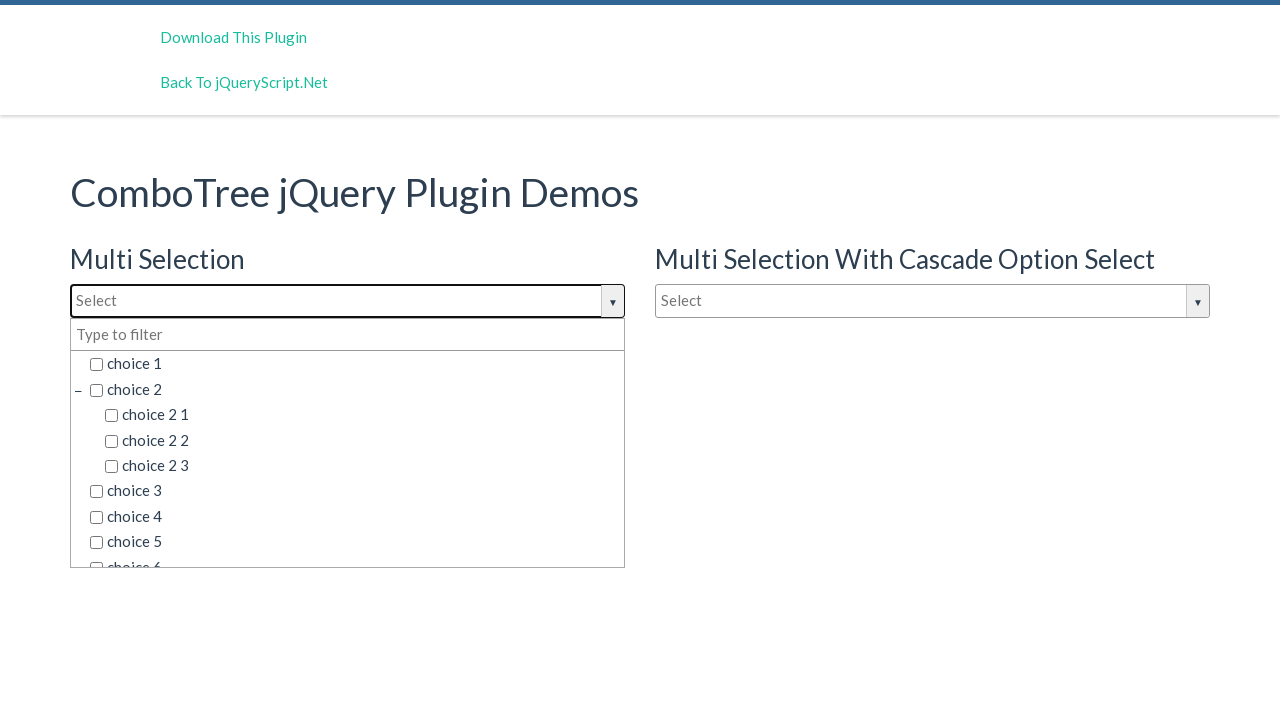

Located all dropdown item elements
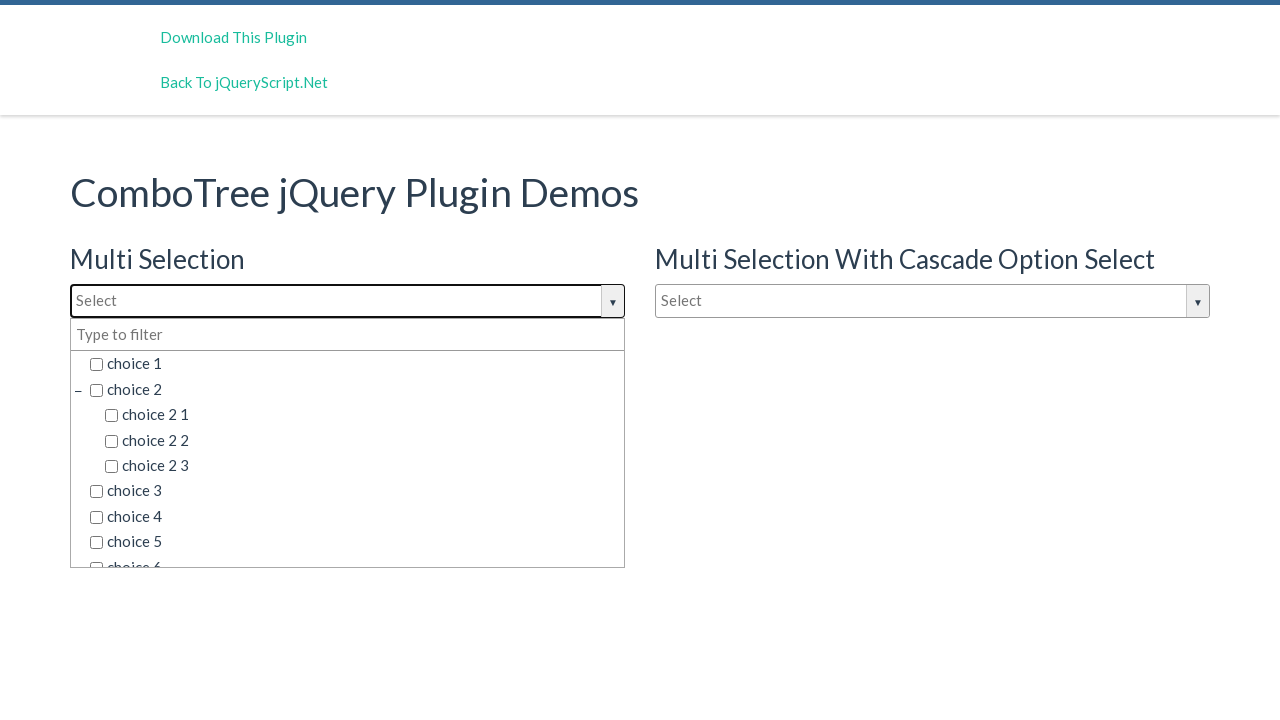

Counted 45 dropdown items
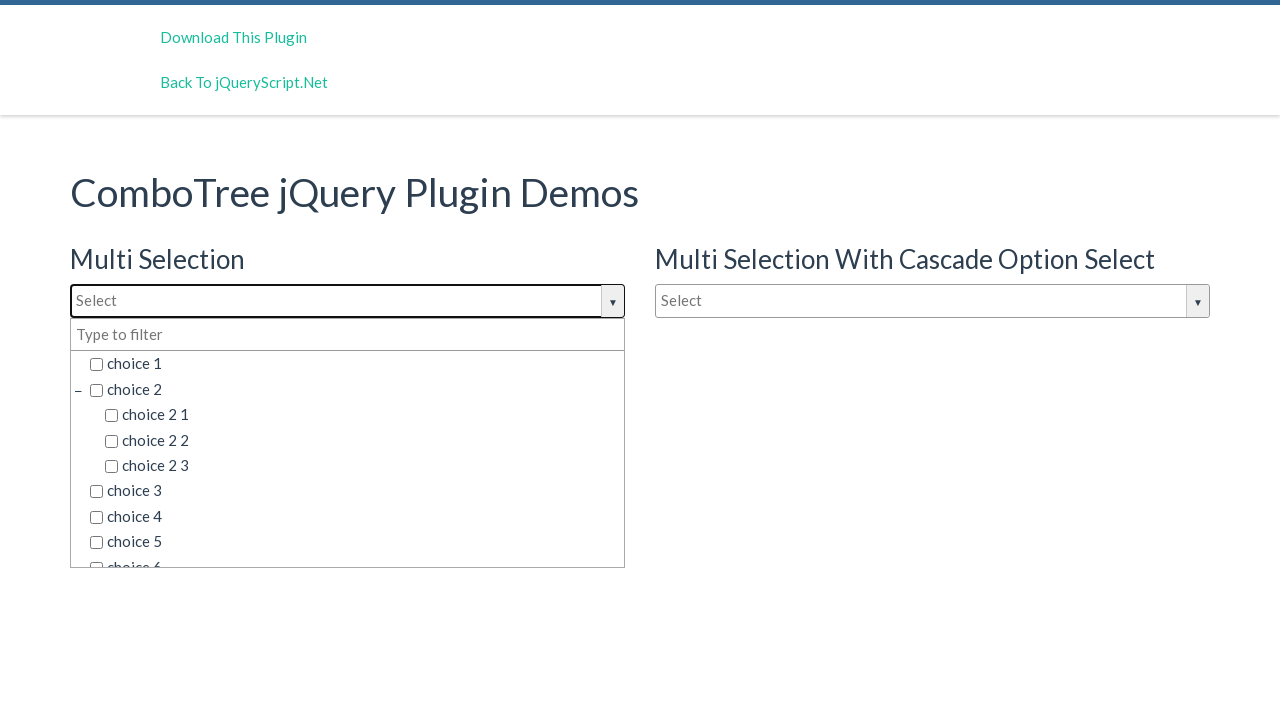

Checked dropdown item 1: 'choice 1  '
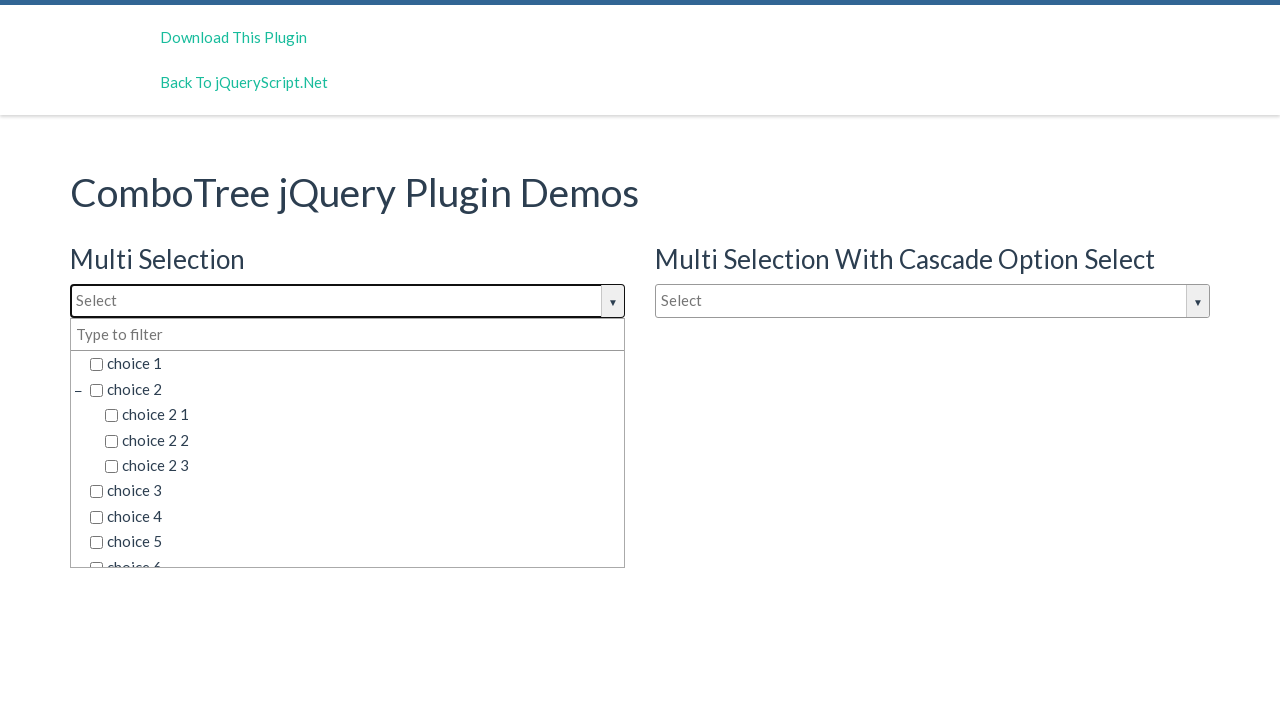

Checked dropdown item 2: 'choice 2'
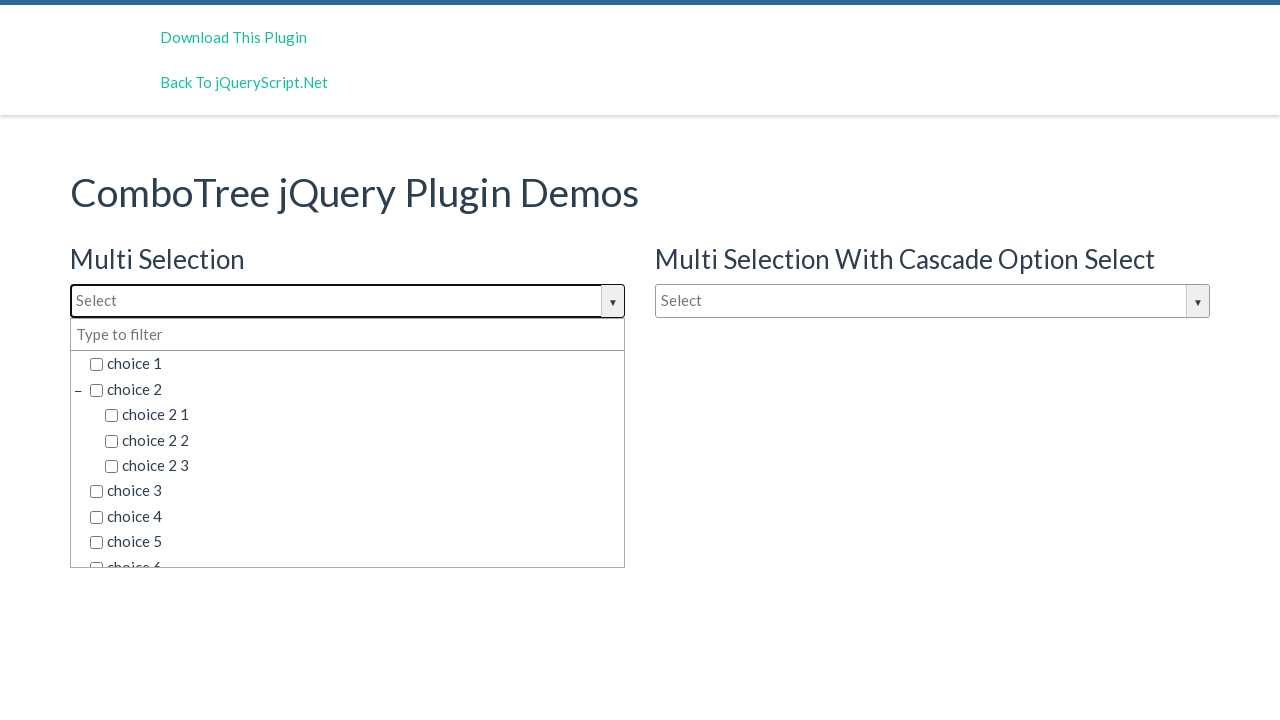

Checked dropdown item 3: 'choice 2 1'
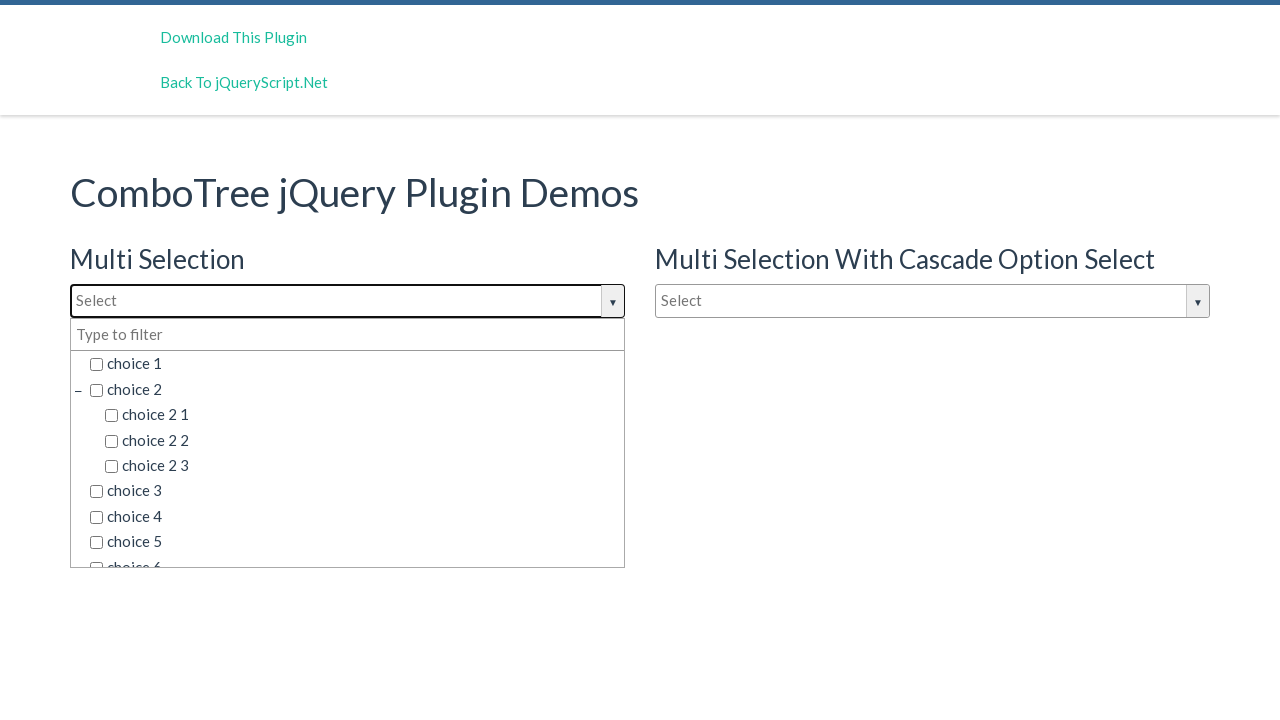

Checked dropdown item 4: 'choice 2 2'
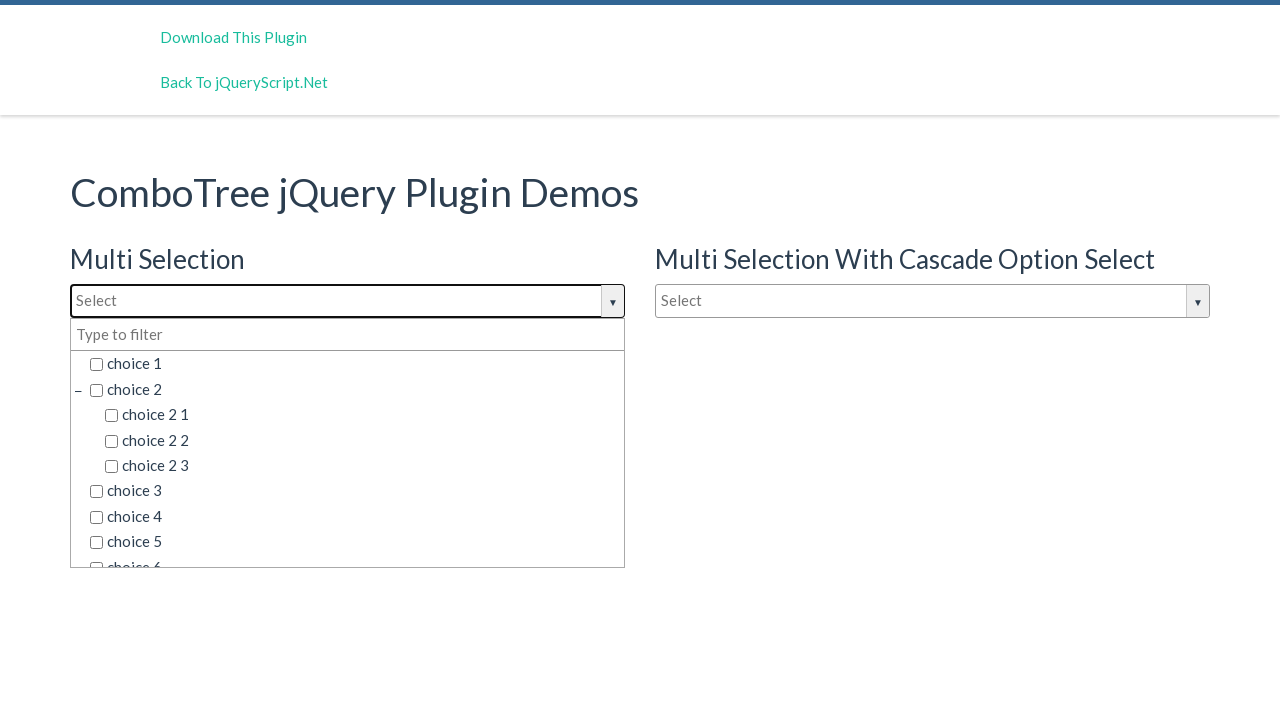

Checked dropdown item 5: 'choice 2 3'
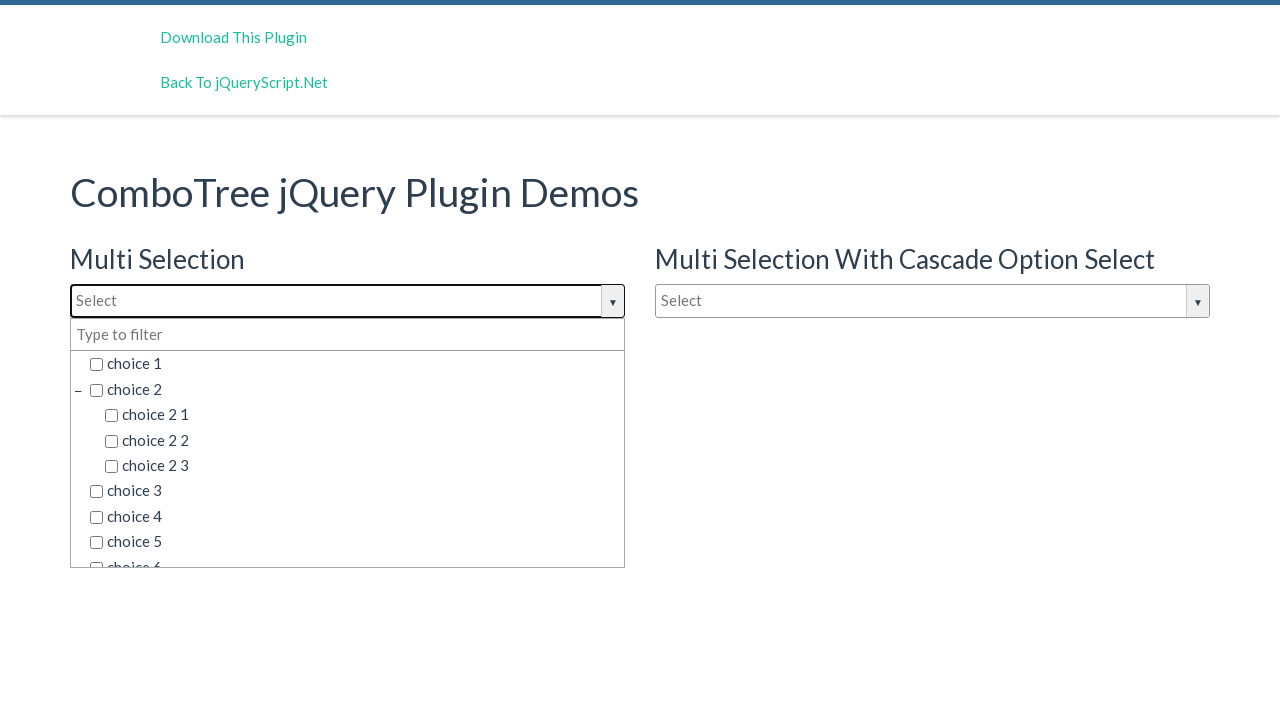

Checked dropdown item 6: 'choice 3'
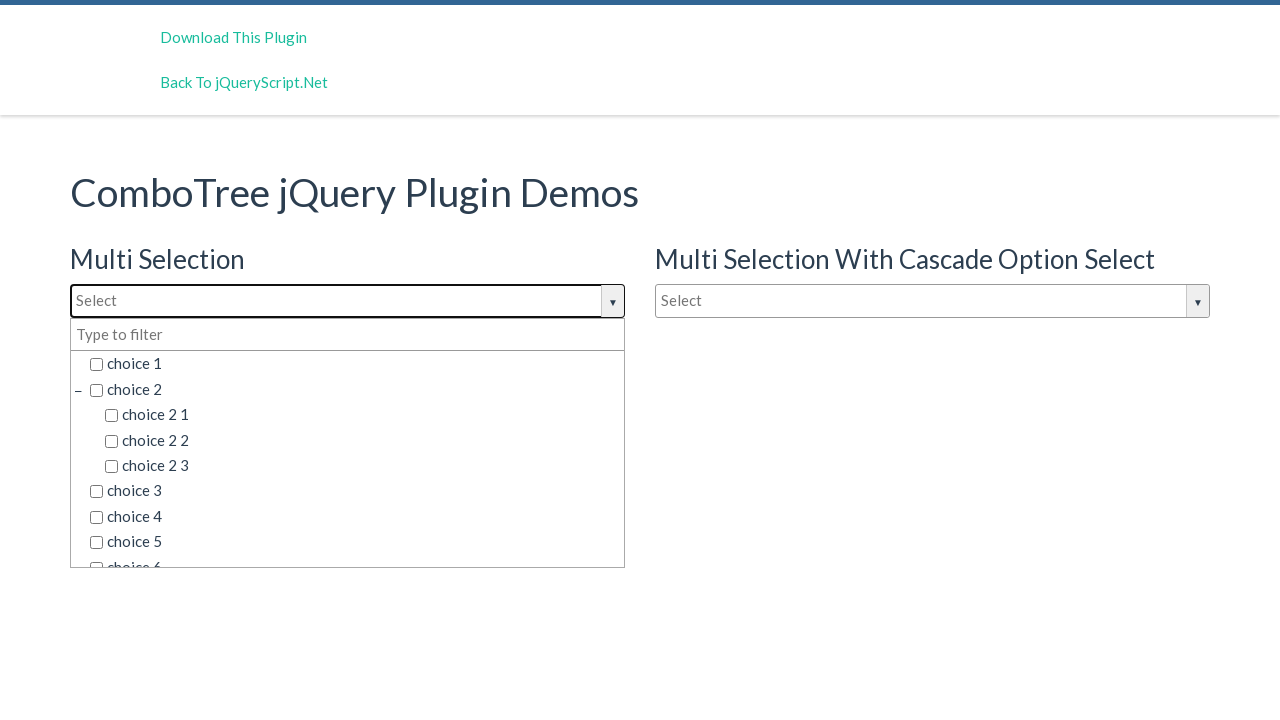

Checked dropdown item 7: 'choice 4'
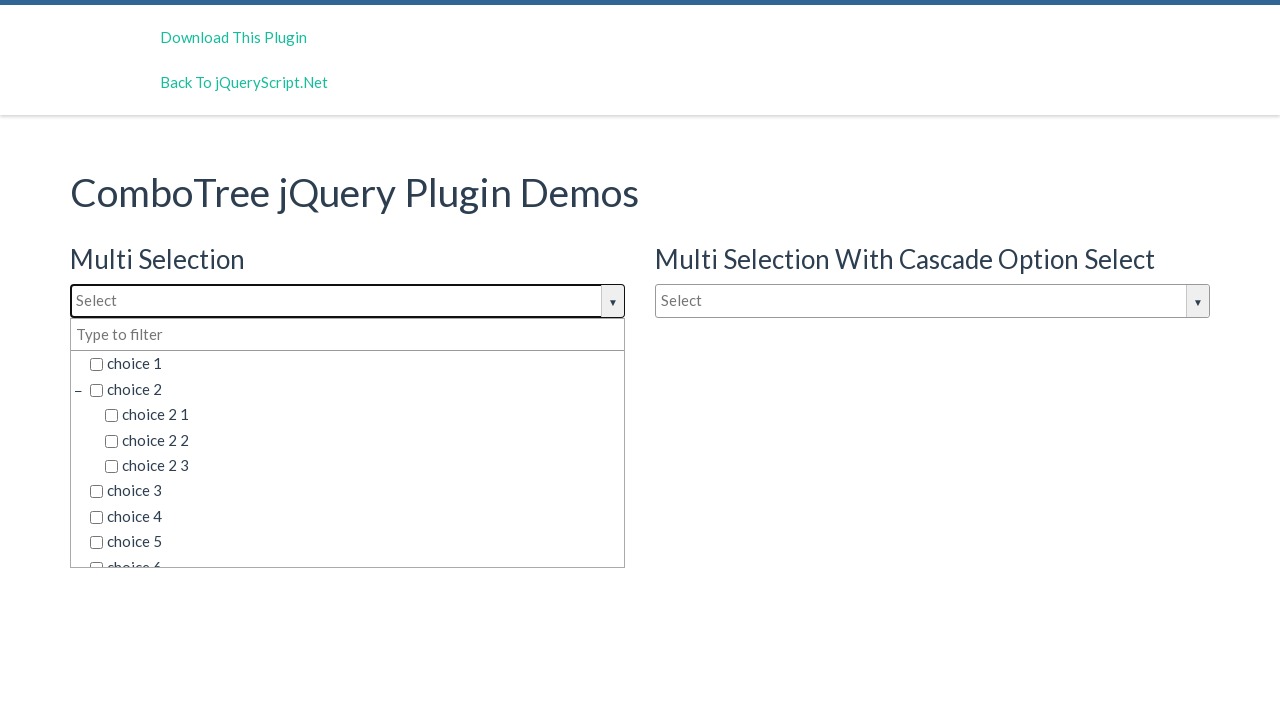

Checked dropdown item 8: 'choice 5'
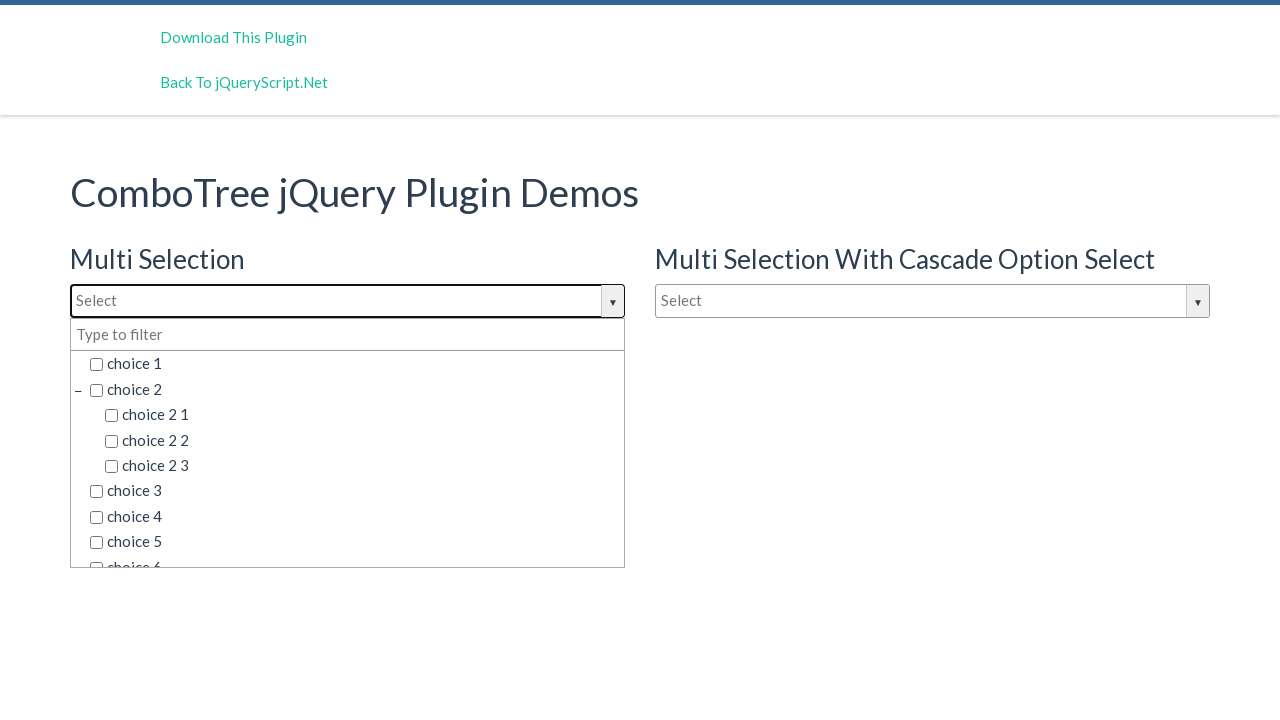

Checked dropdown item 9: 'choice 6'
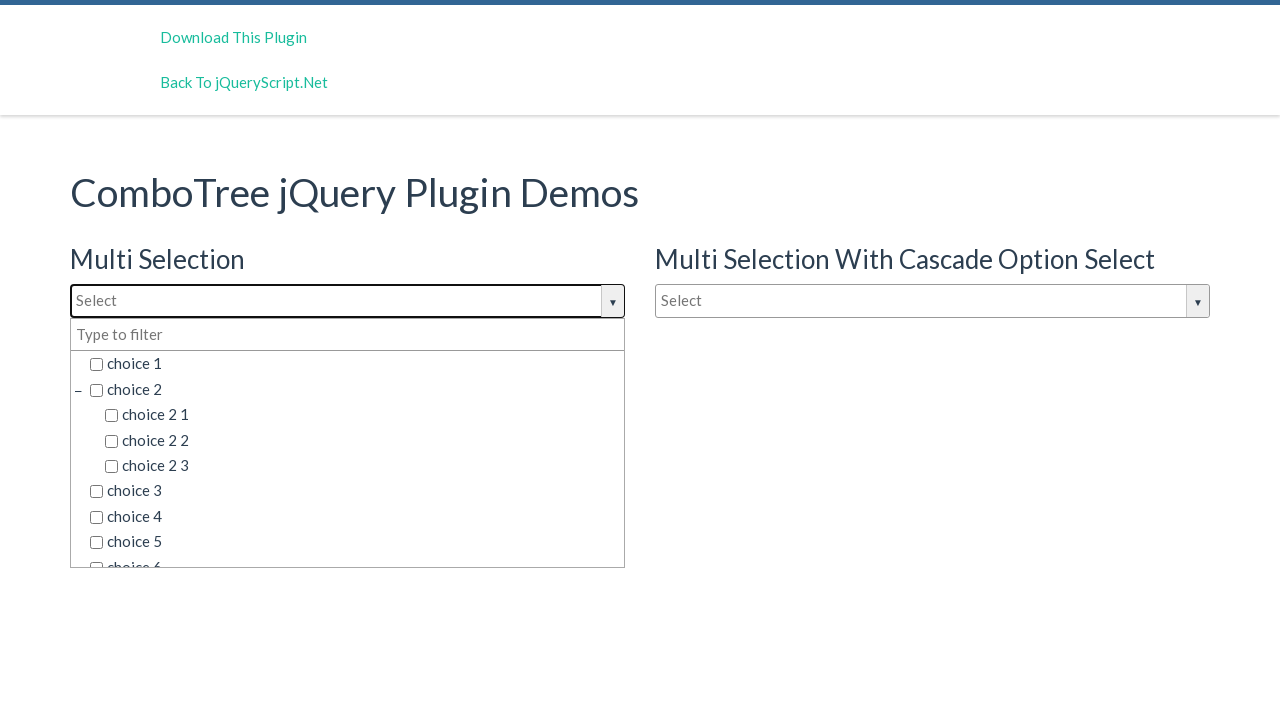

Found and clicked 'choice 6' from dropdown at (355, 554) on span.comboTreeItemTitle >> nth=8
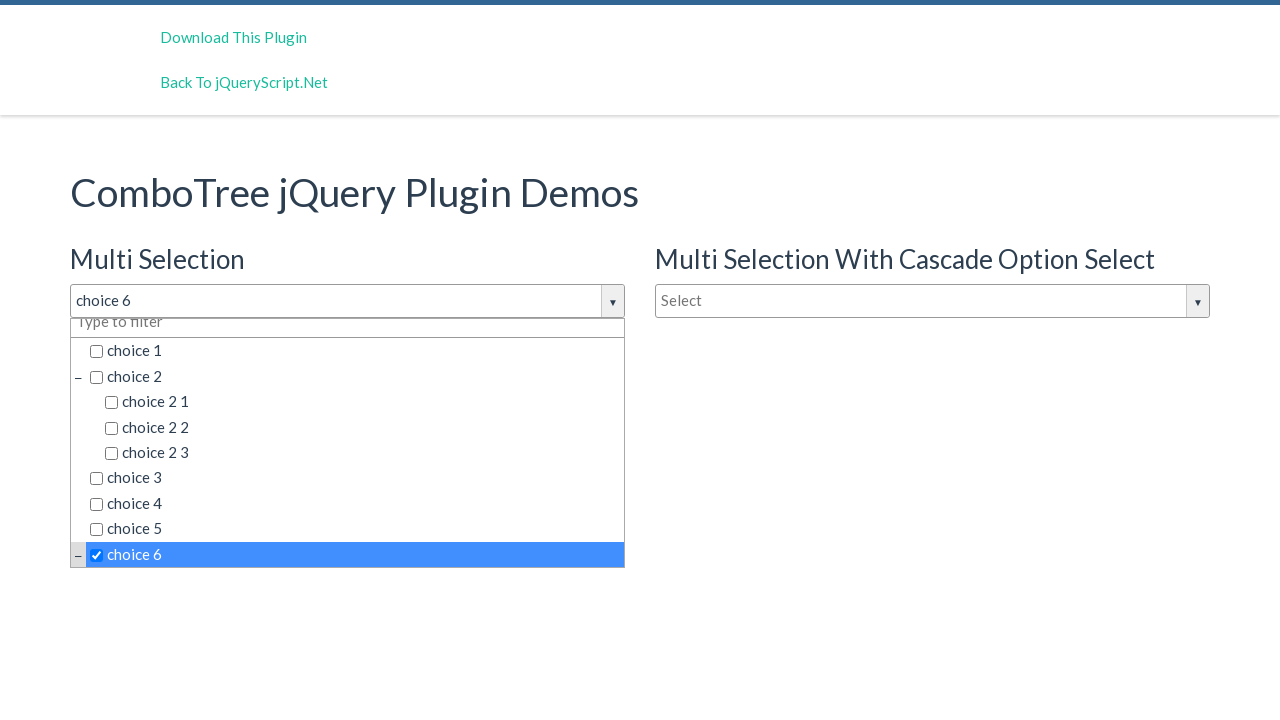

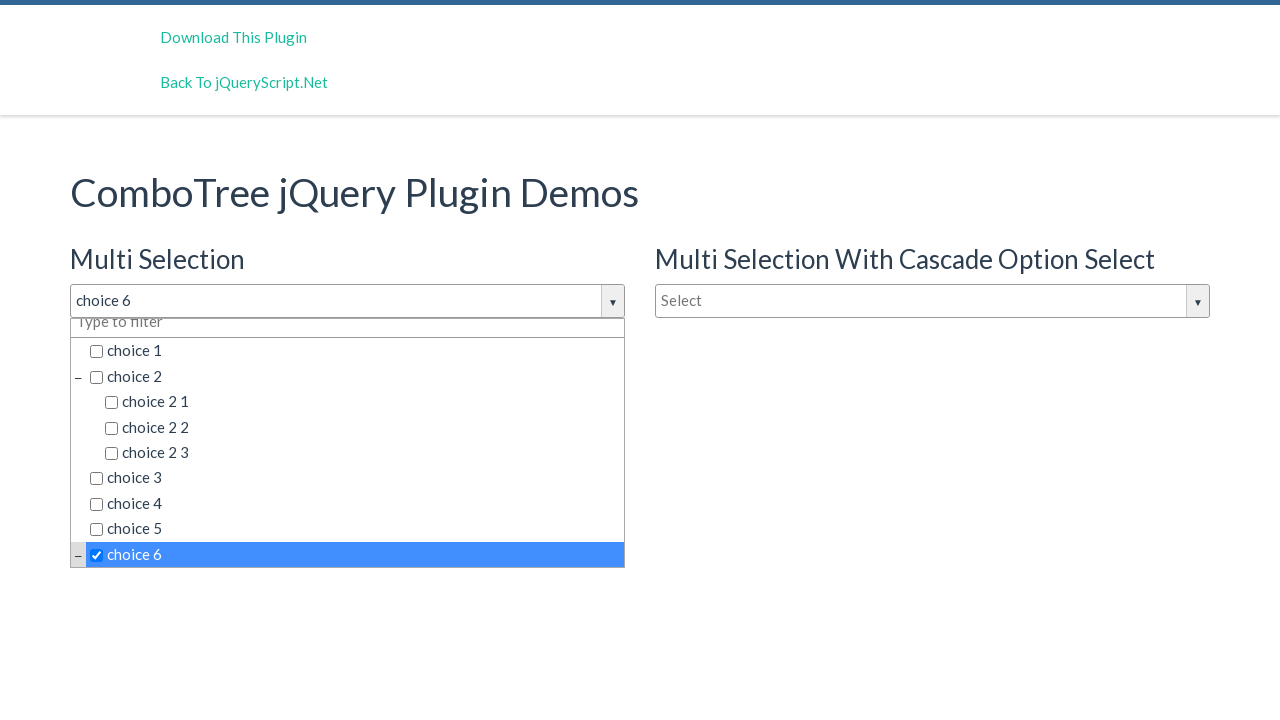